Tests JavaScript alert handling by triggering an alert, accepting it, and verifying the result message

Starting URL: https://the-internet.herokuapp.com/javascript_alerts

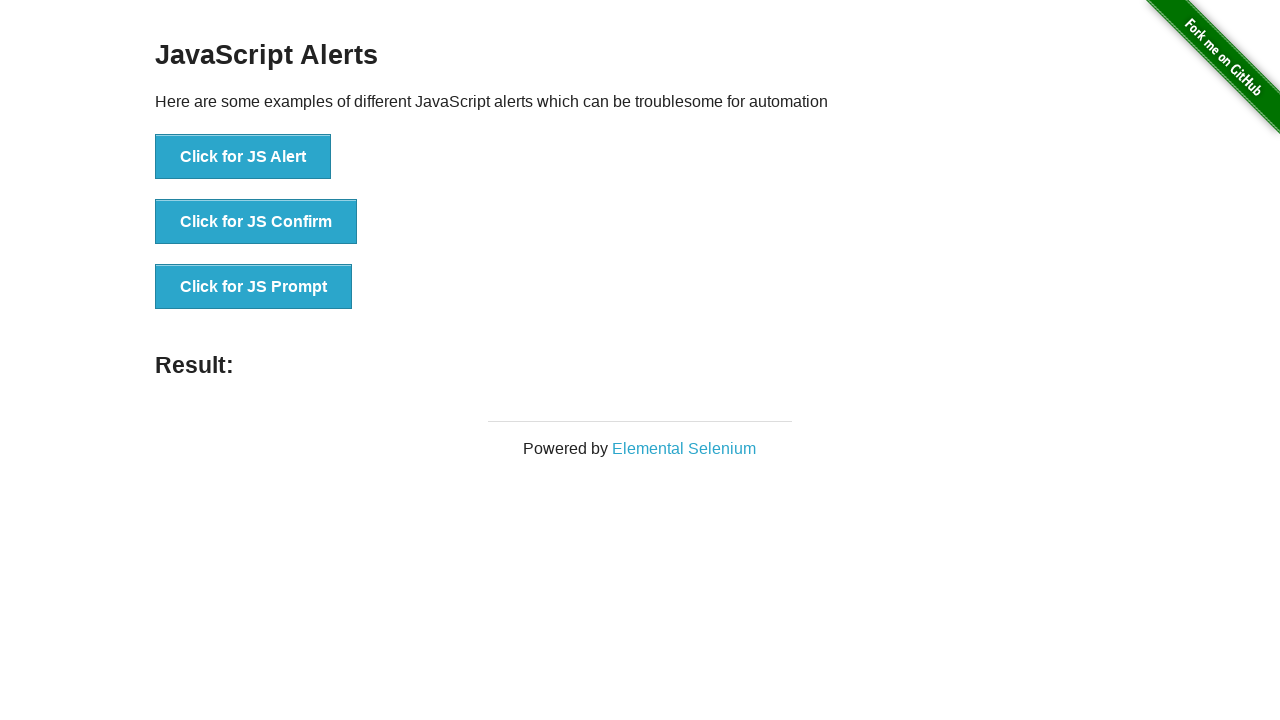

Clicked button to trigger JavaScript alert at (243, 157) on text='Click for JS Alert'
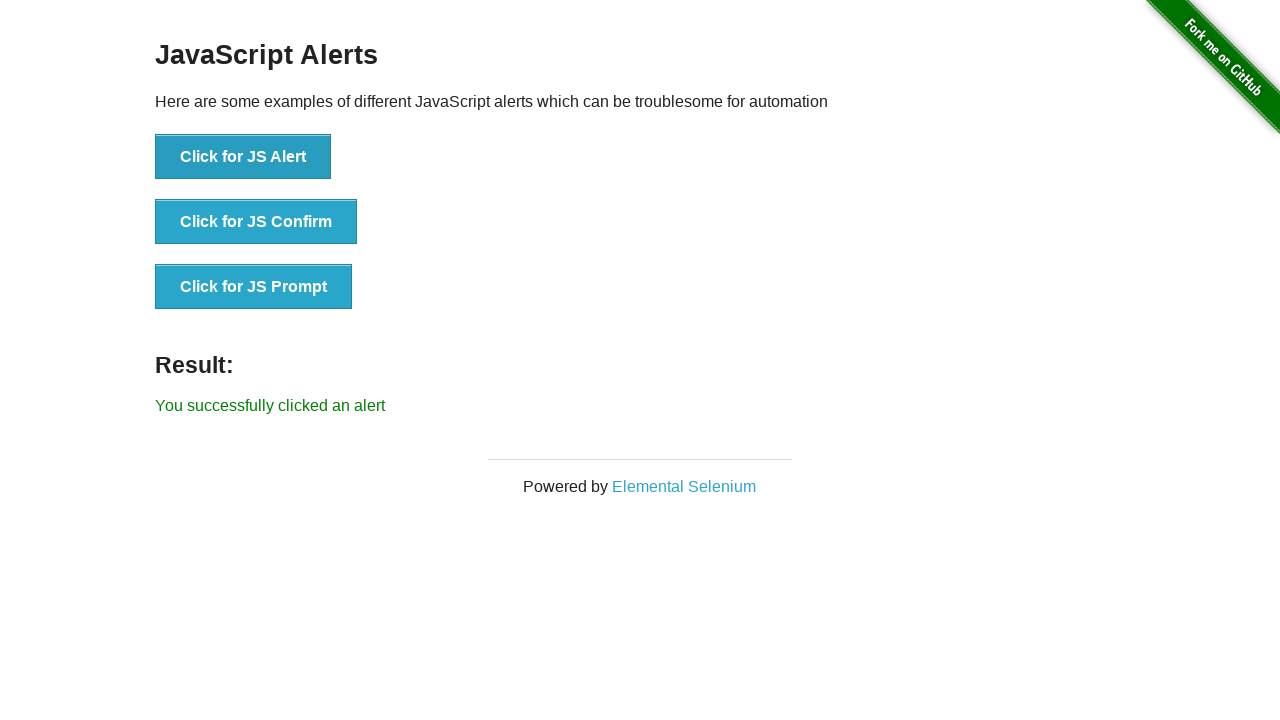

Set up dialog handler to accept alerts
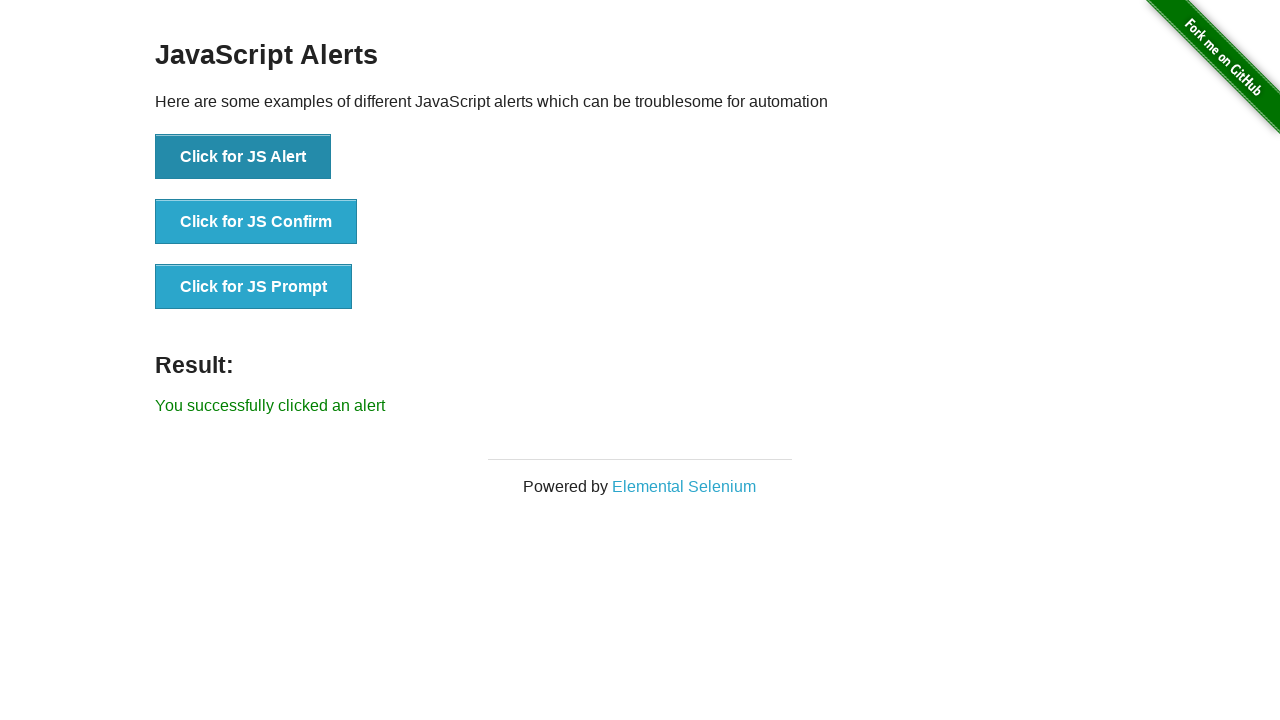

Clicked button again to trigger alert with handler ready at (243, 157) on text='Click for JS Alert'
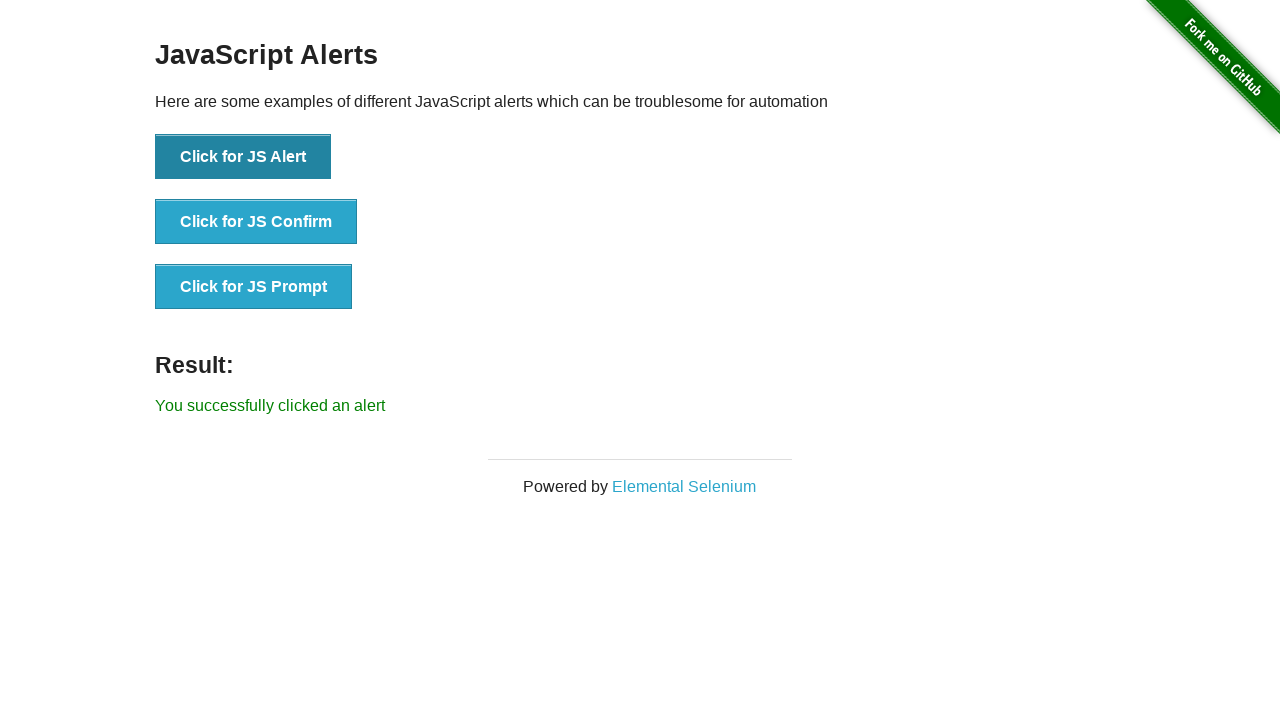

Located result element
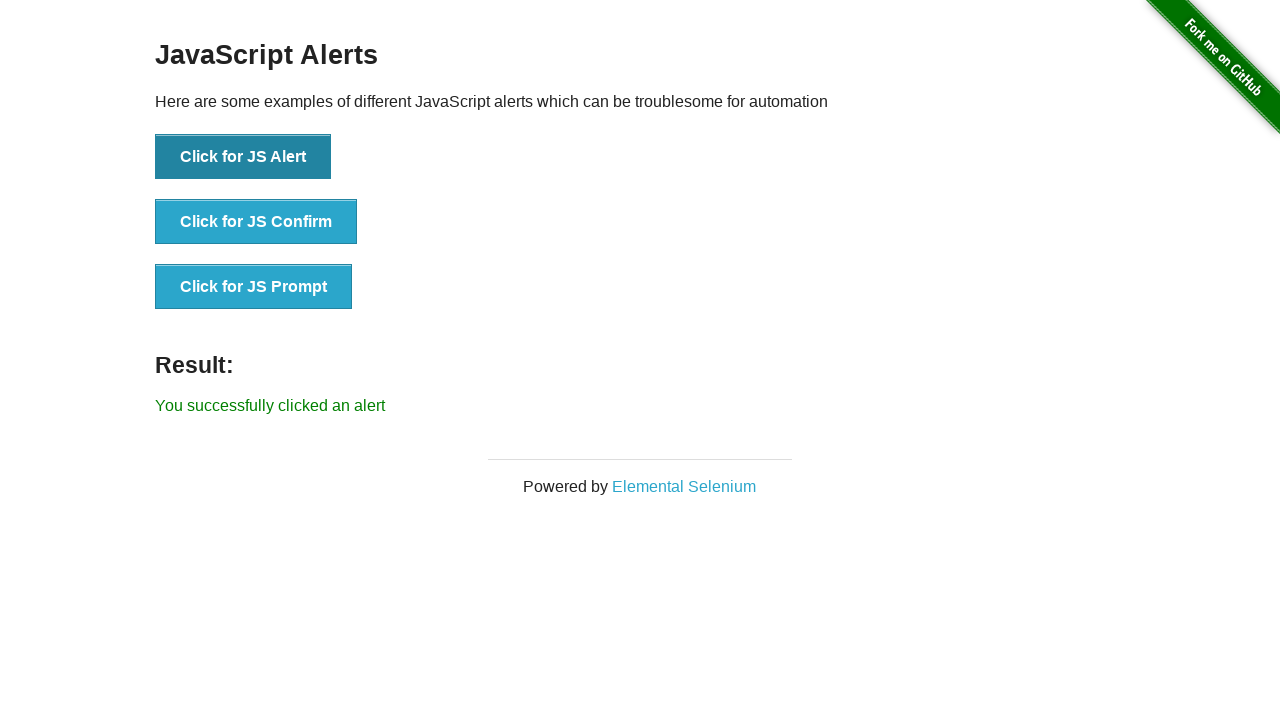

Verified result text matches 'You successfully clicked an alert'
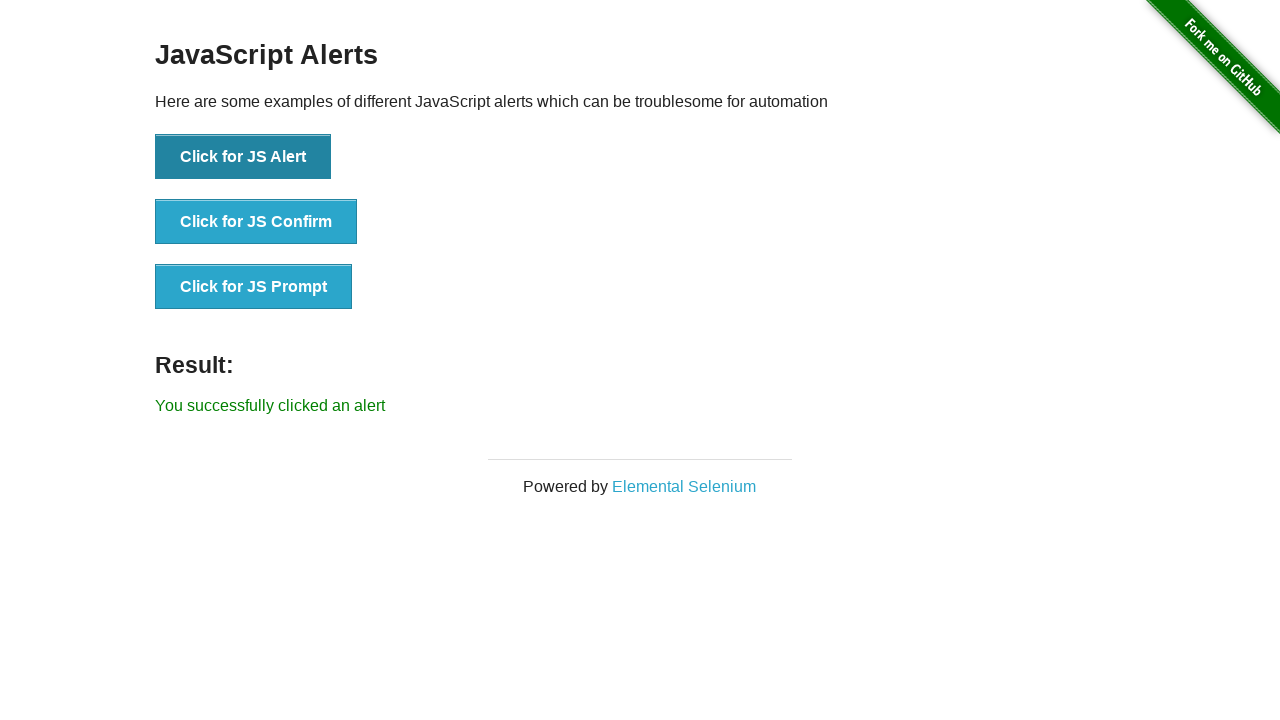

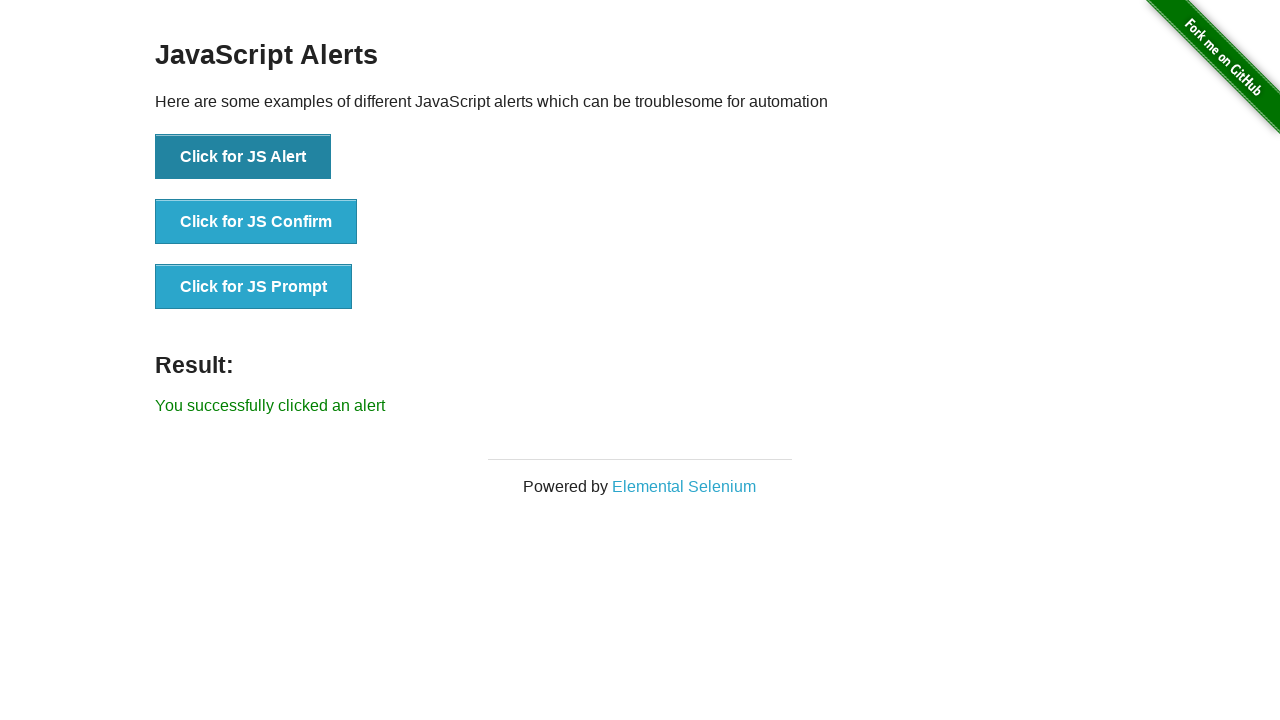